Simple navigation test that loads the Rahul Shetty Academy homepage using page fixture

Starting URL: https://rahulshettyacademy.com/

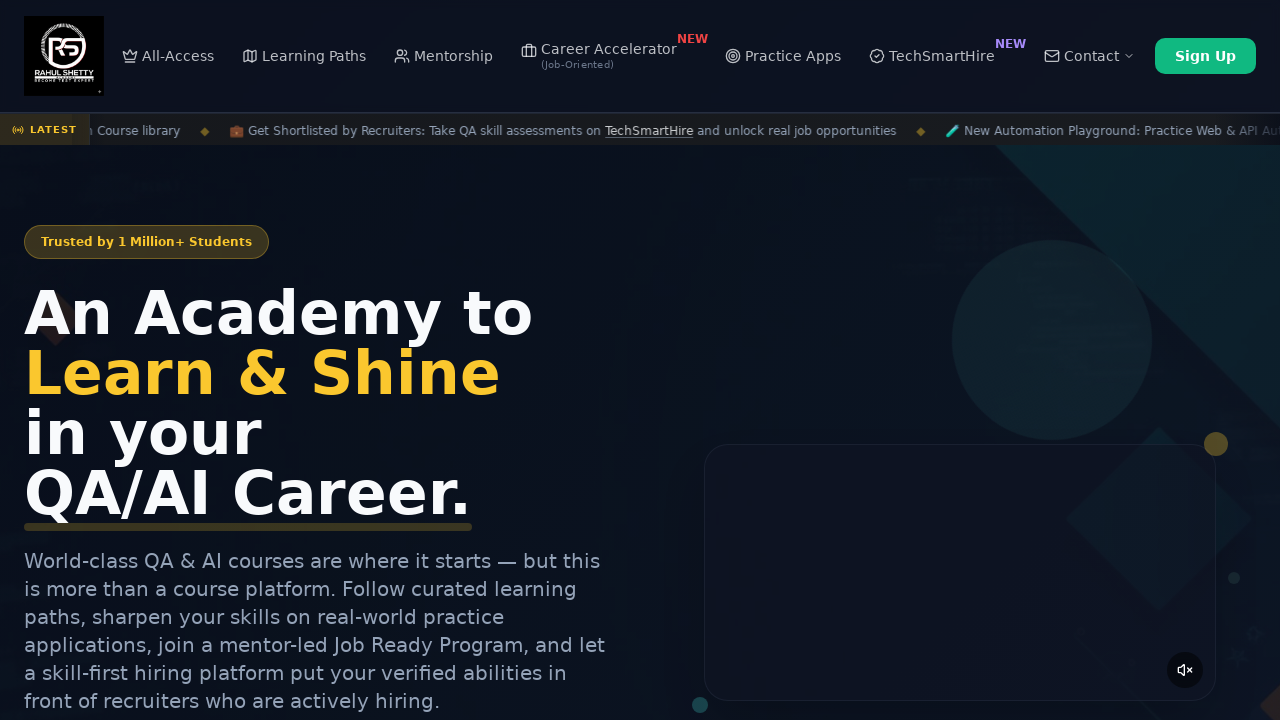

Waited for page DOM content to load on Rahul Shetty Academy homepage
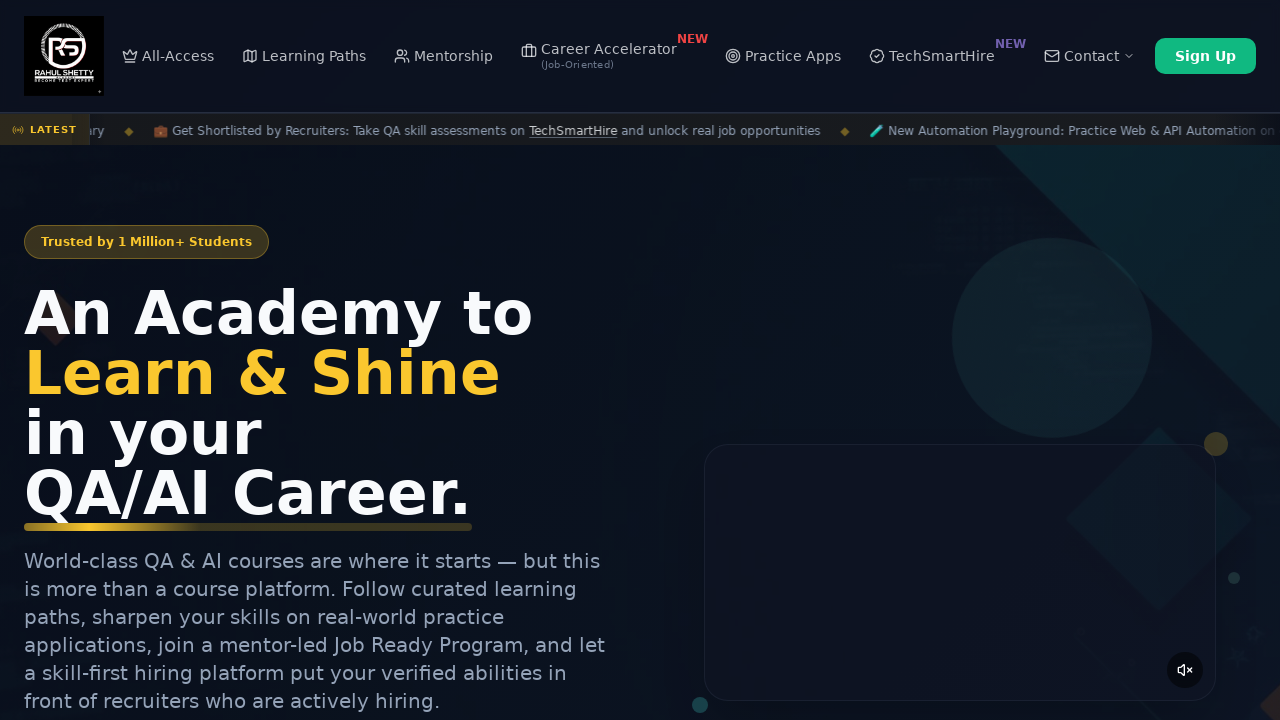

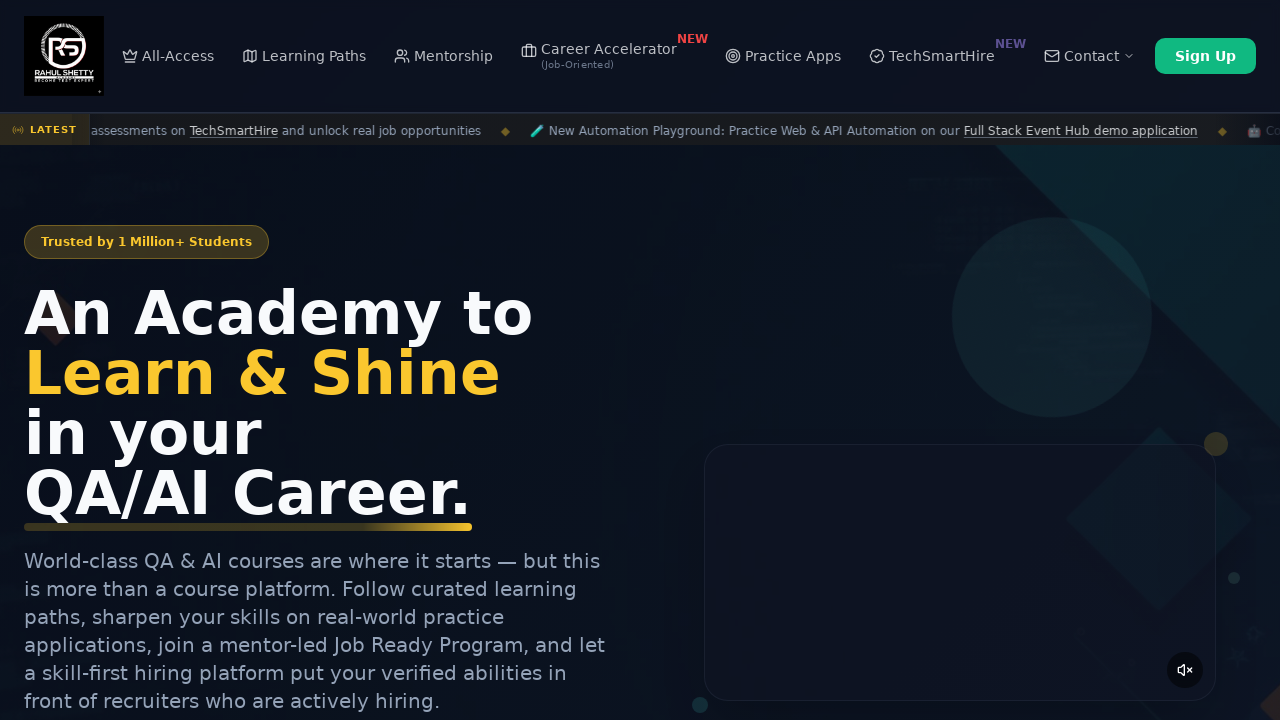